Tests opting out of A/B tests by adding a cookie before navigating to the A/B test page, then verifying the opt-out by checking the heading text is "No A/B Test"

Starting URL: http://the-internet.herokuapp.com

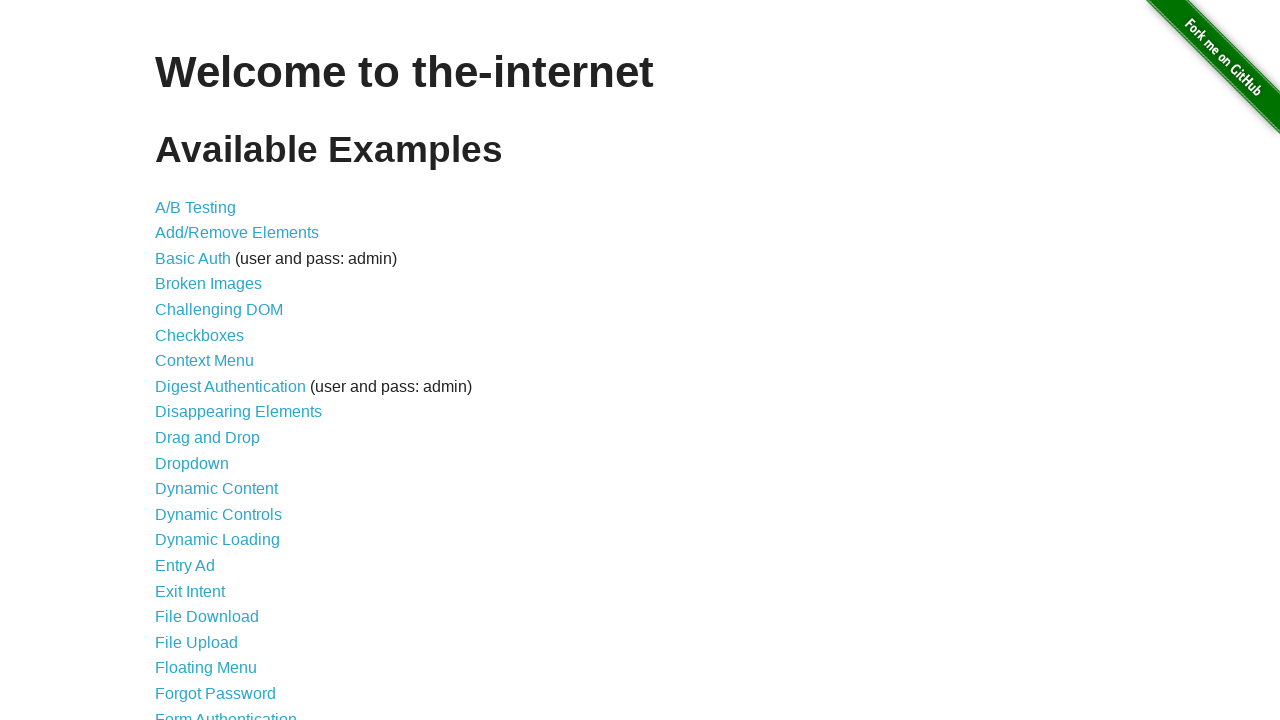

Added optimizelyOptOut cookie to opt out of A/B testing
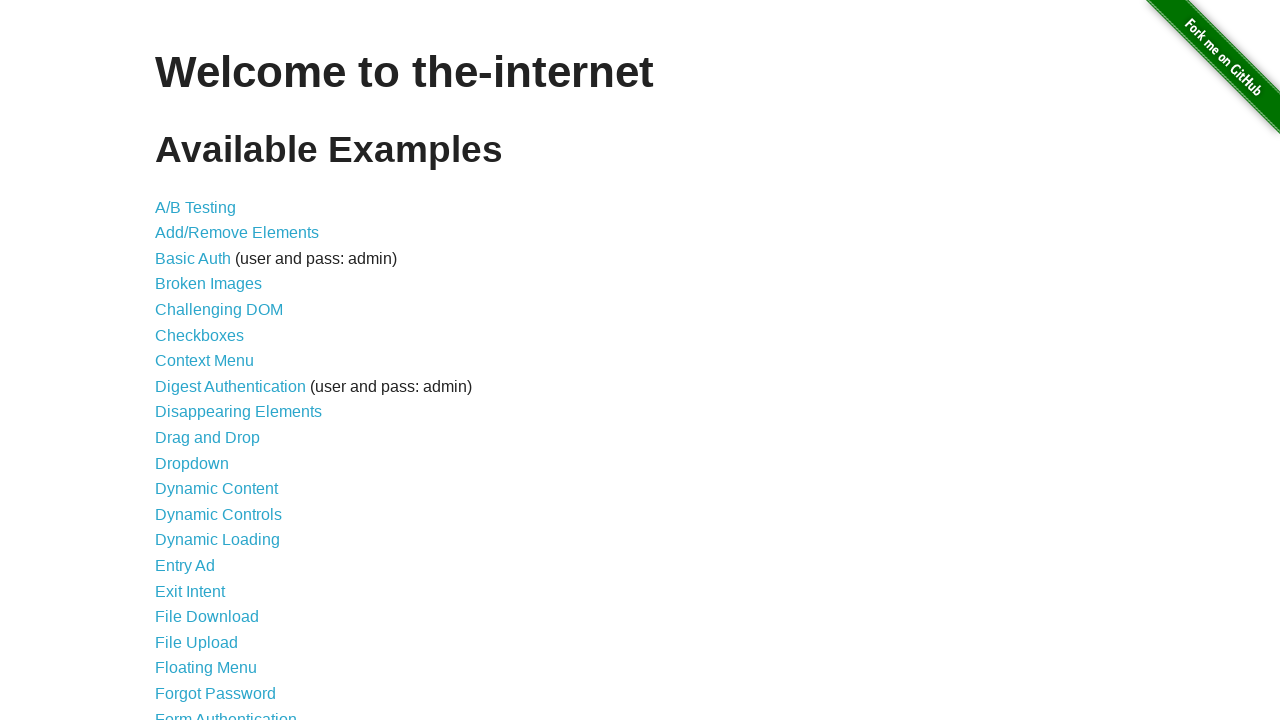

Navigated to A/B test page
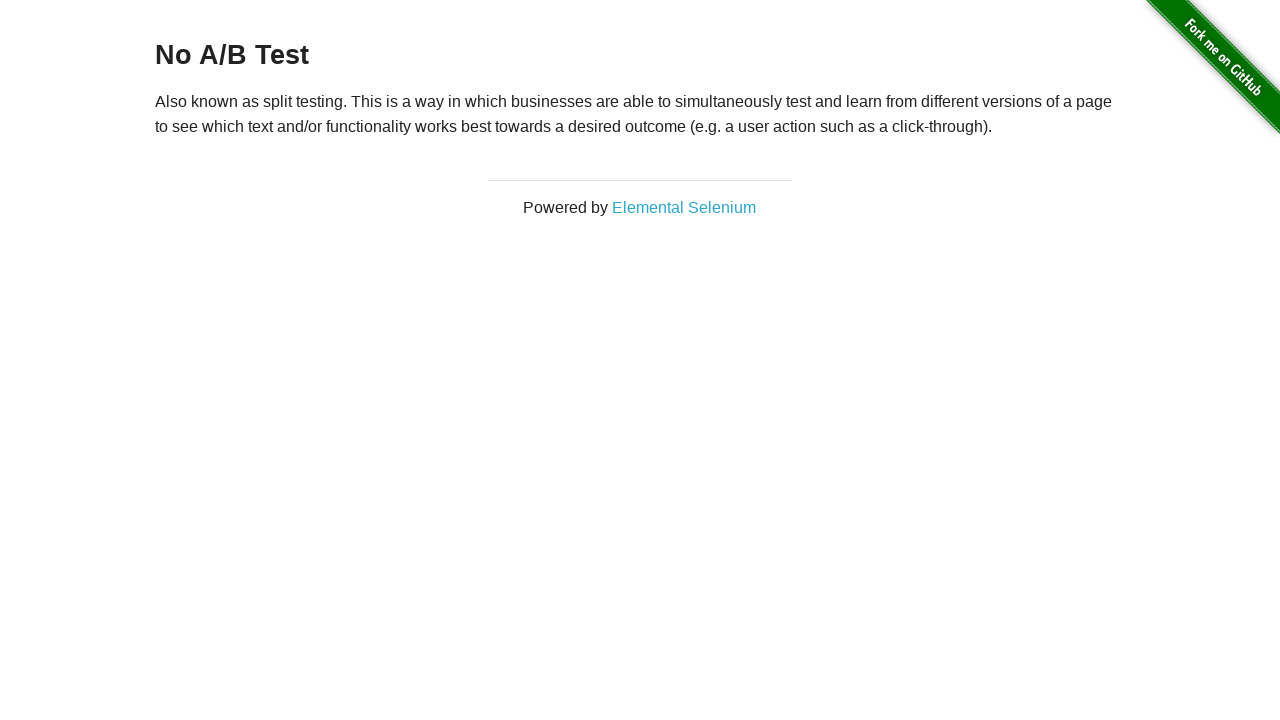

Retrieved heading text from A/B test page
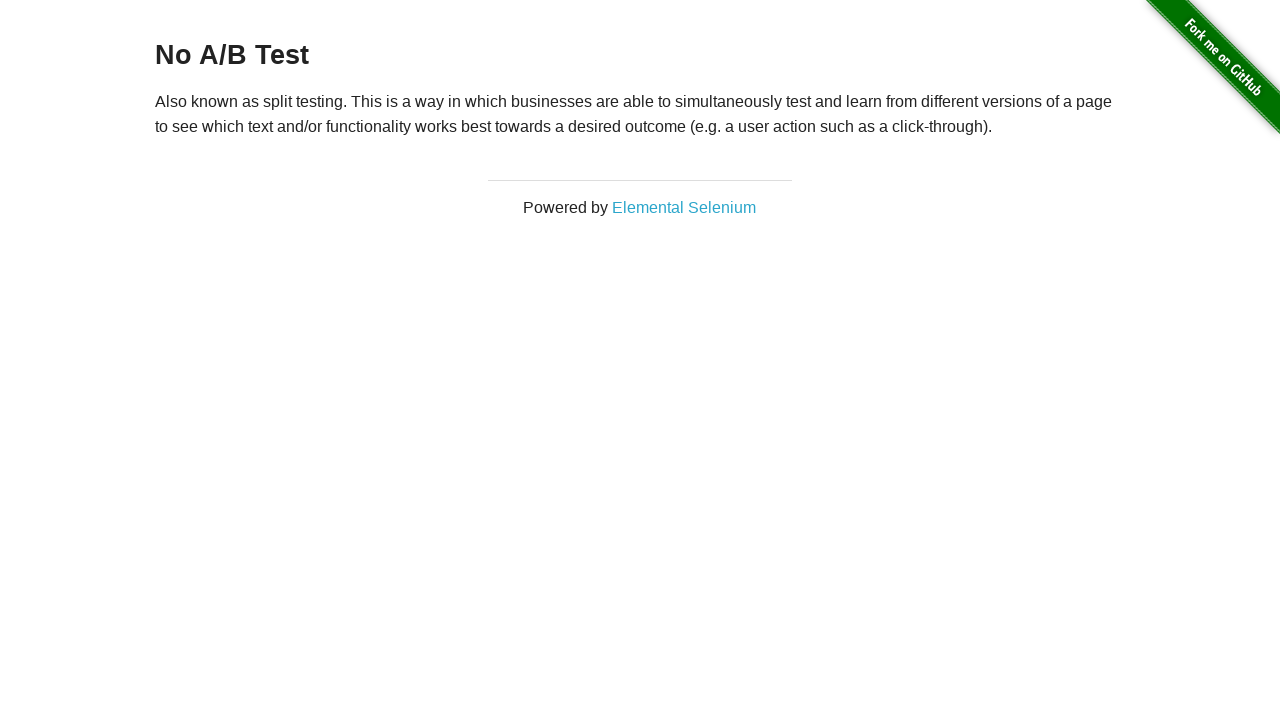

Verified heading text is 'No A/B Test', confirming successful opt-out
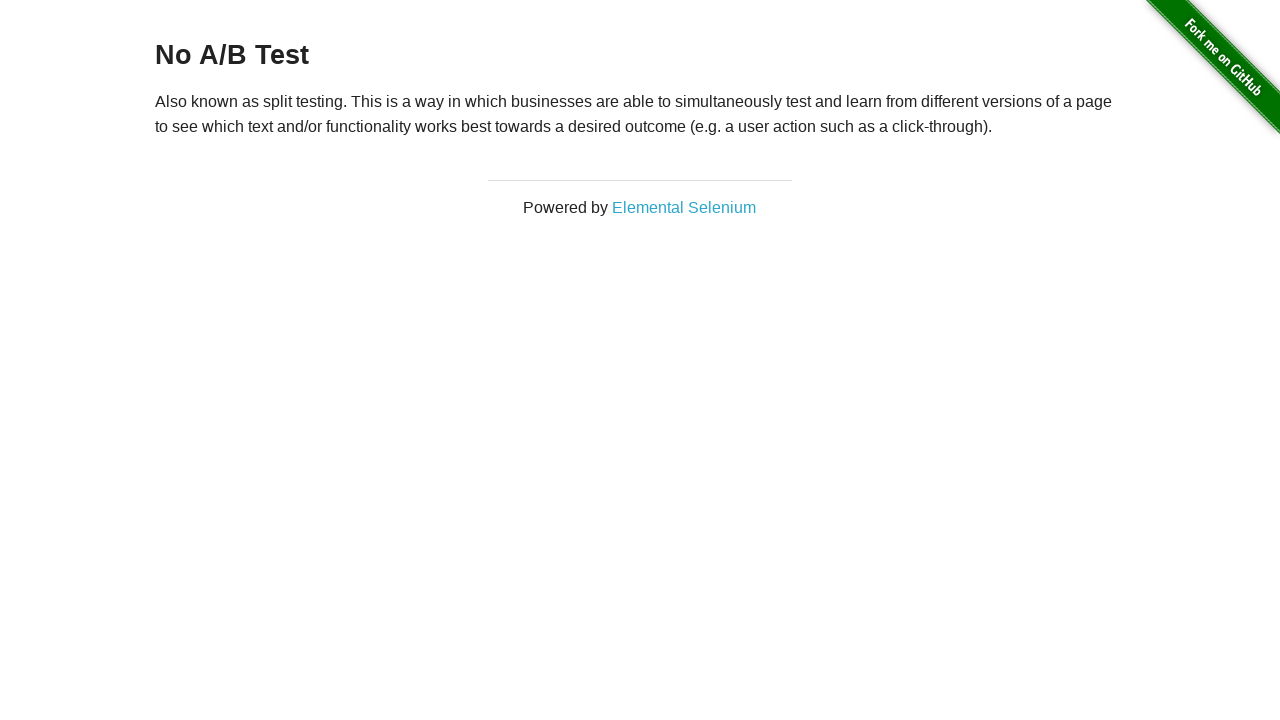

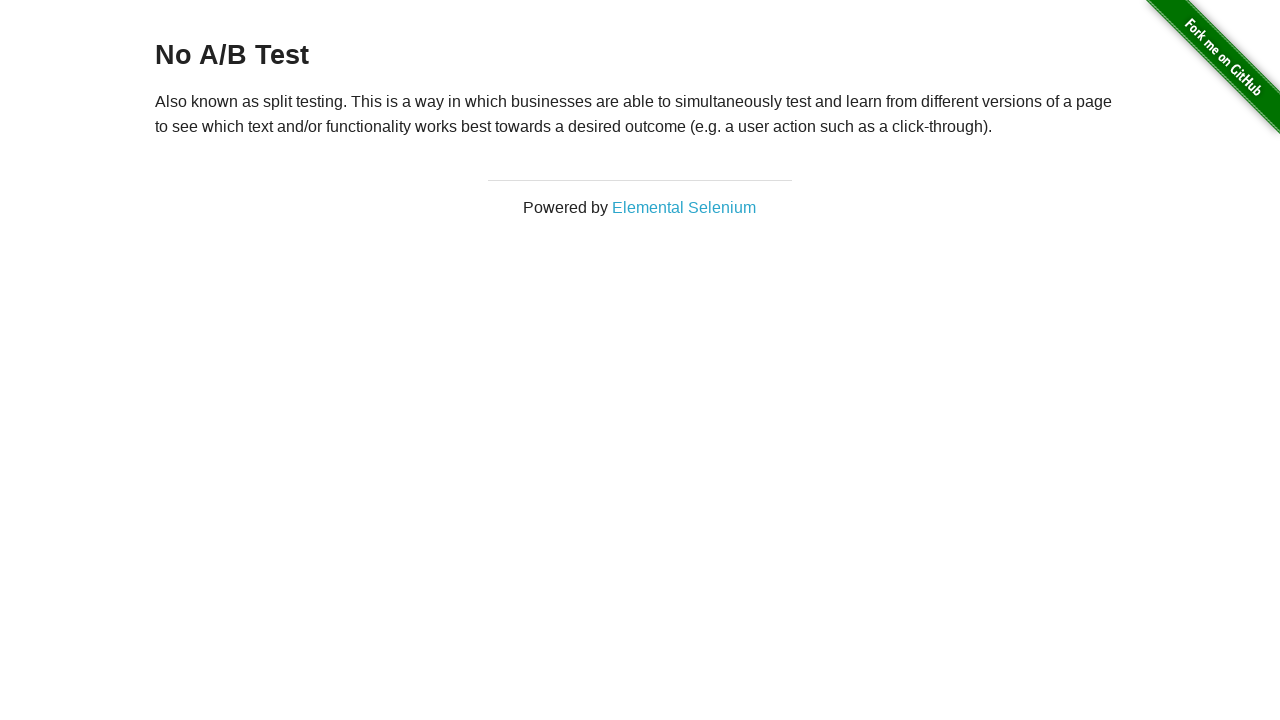